Tests registration form validation by submitting empty data and verifying that appropriate error messages are displayed for all required fields.

Starting URL: https://alada.vn/tai-khoan/dang-ky.html

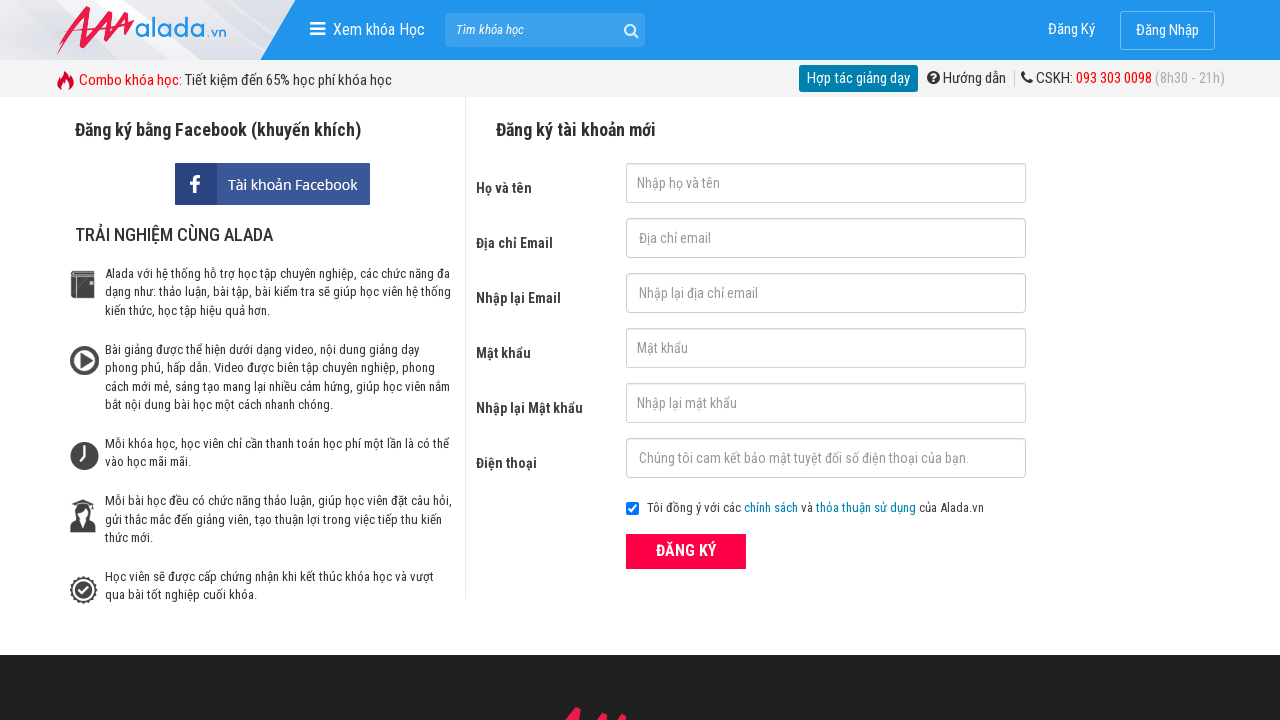

Cleared first name field on #txtFirstname
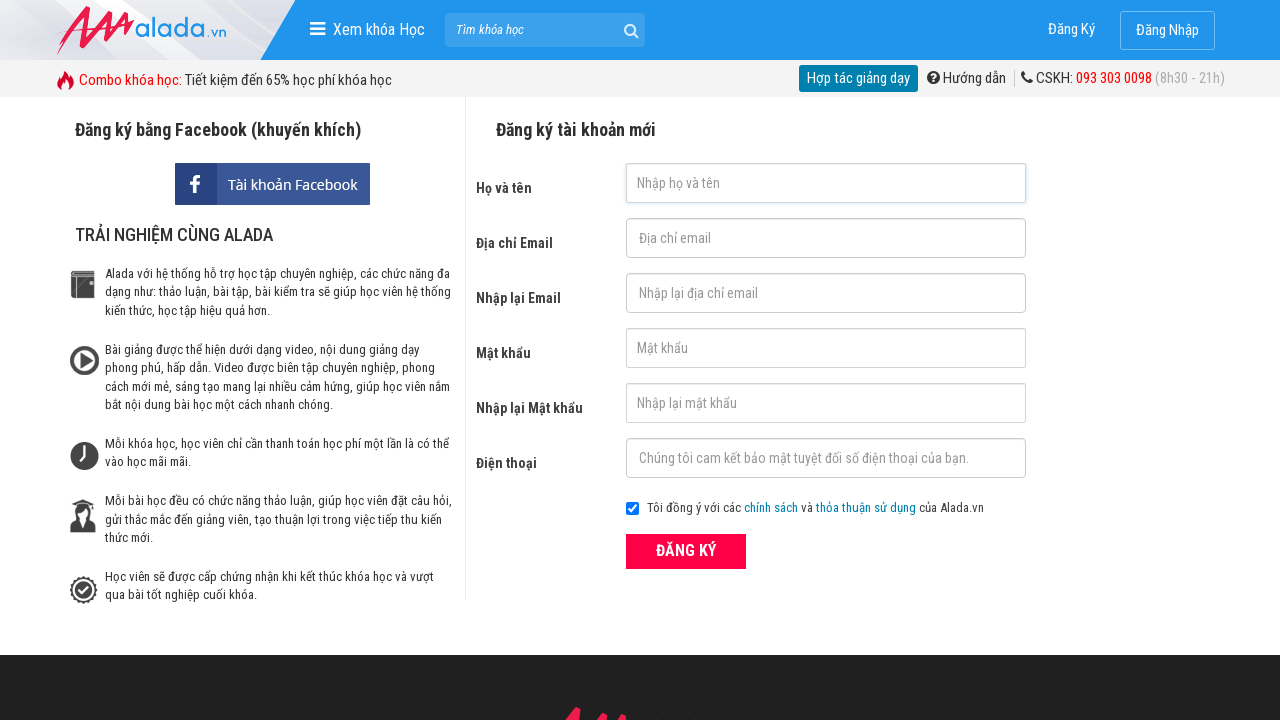

Cleared email field on #txtEmail
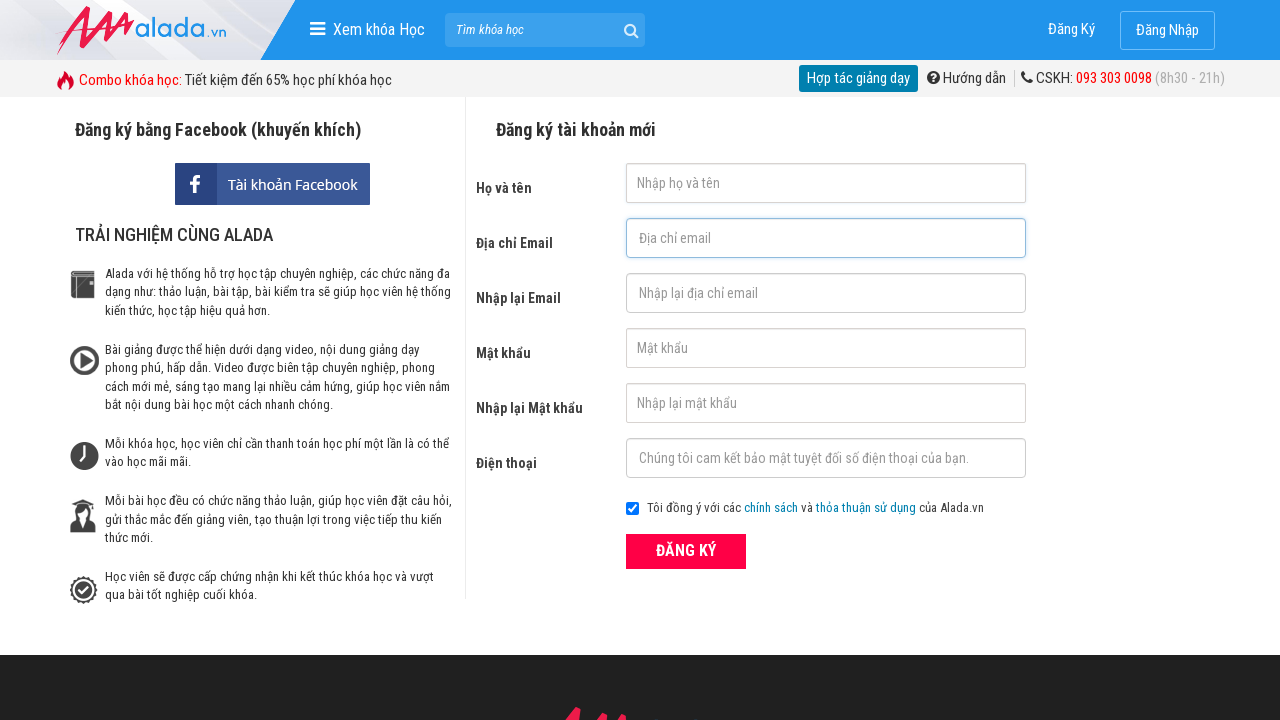

Cleared confirm email field on #txtCEmail
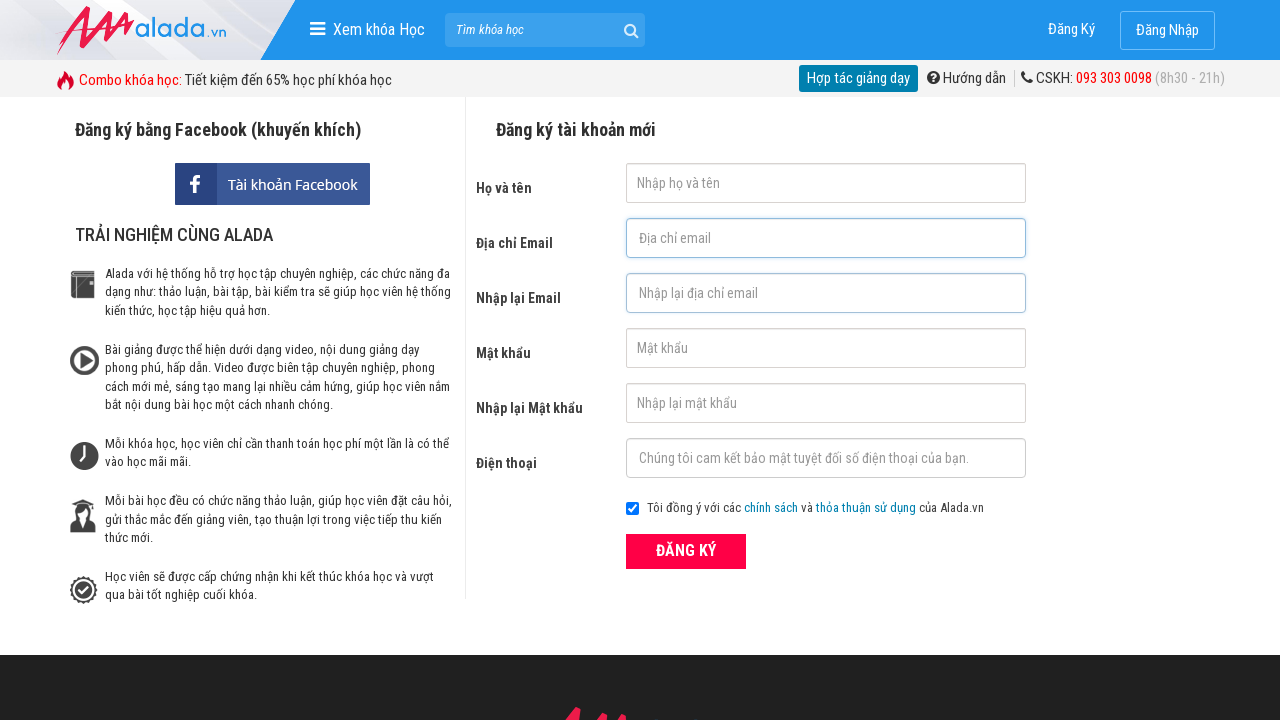

Cleared password field on #txtPassword
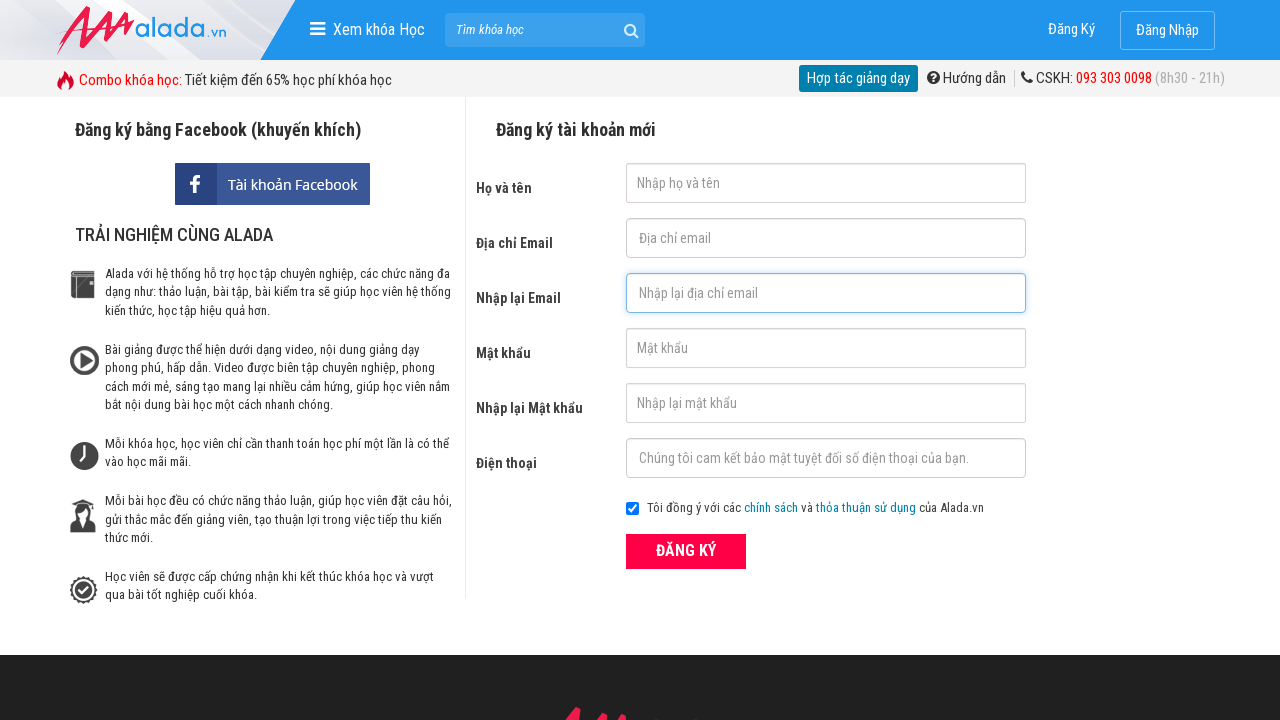

Cleared confirm password field on #txtCPassword
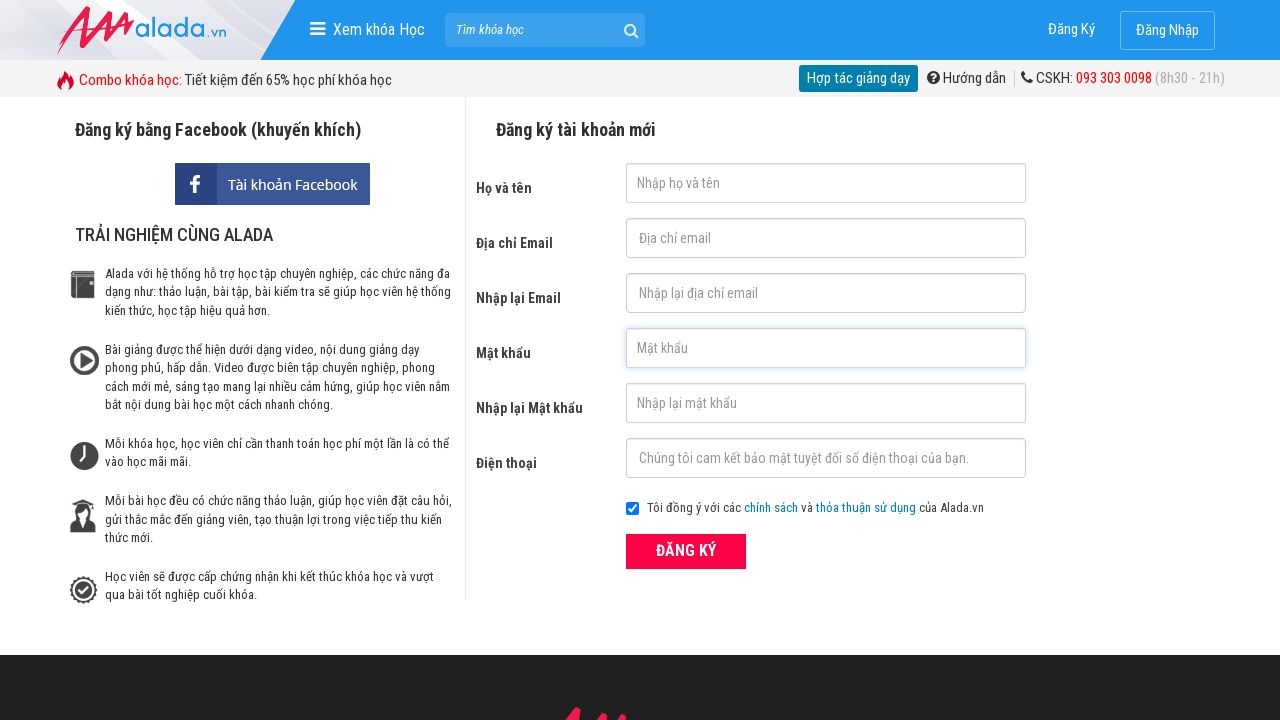

Cleared phone field on #txtPhone
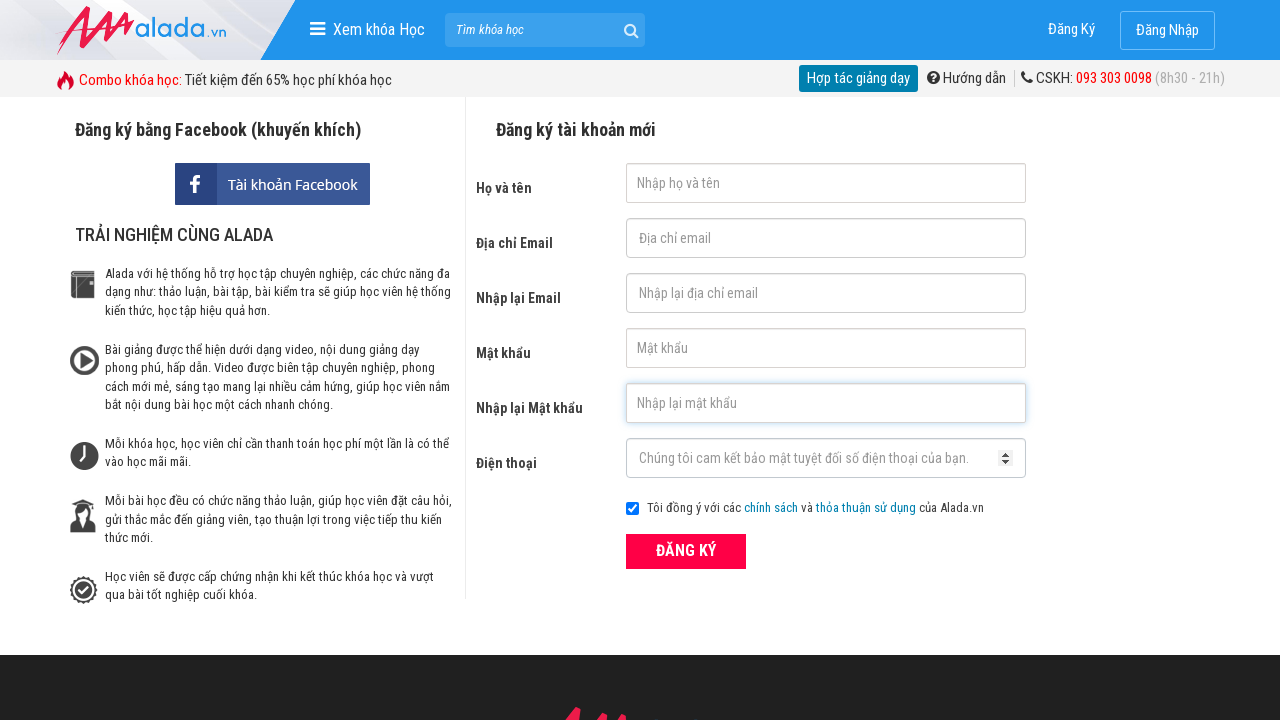

Clicked ĐĂNG KÝ (register) button with empty form data at (686, 551) on xpath=//button[text()='ĐĂNG KÝ' and @type='submit']
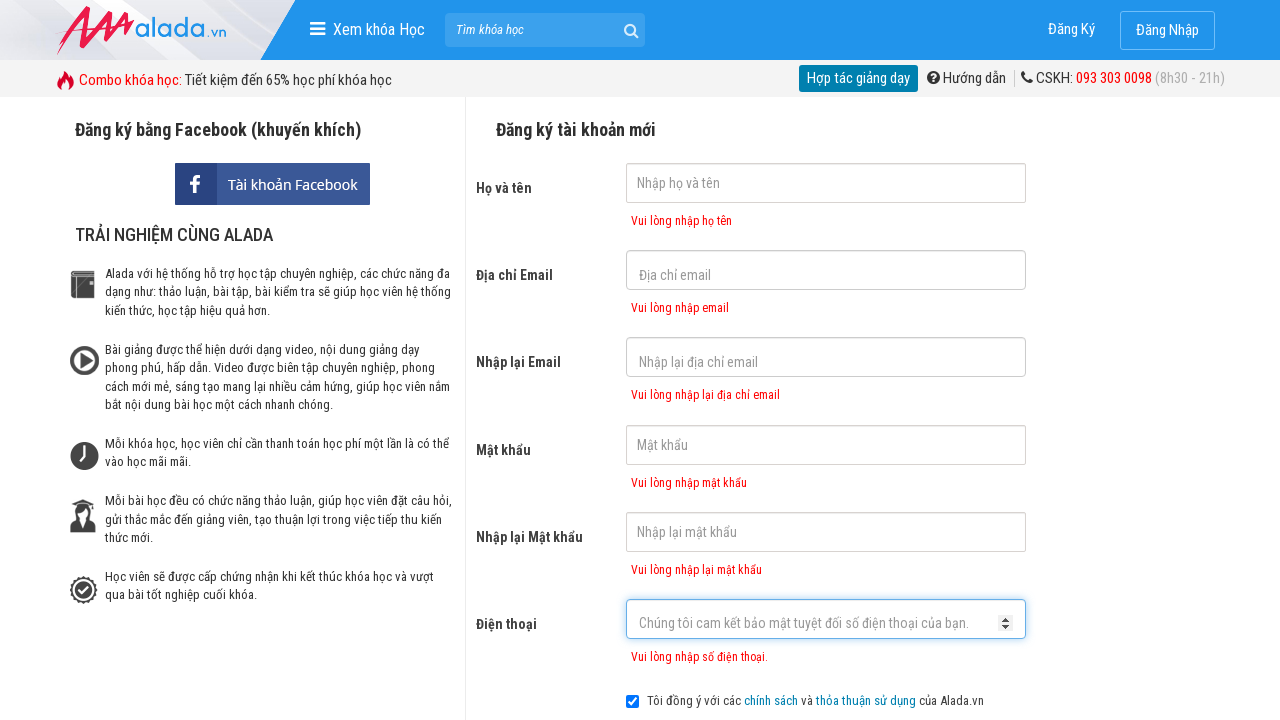

First name error message appeared
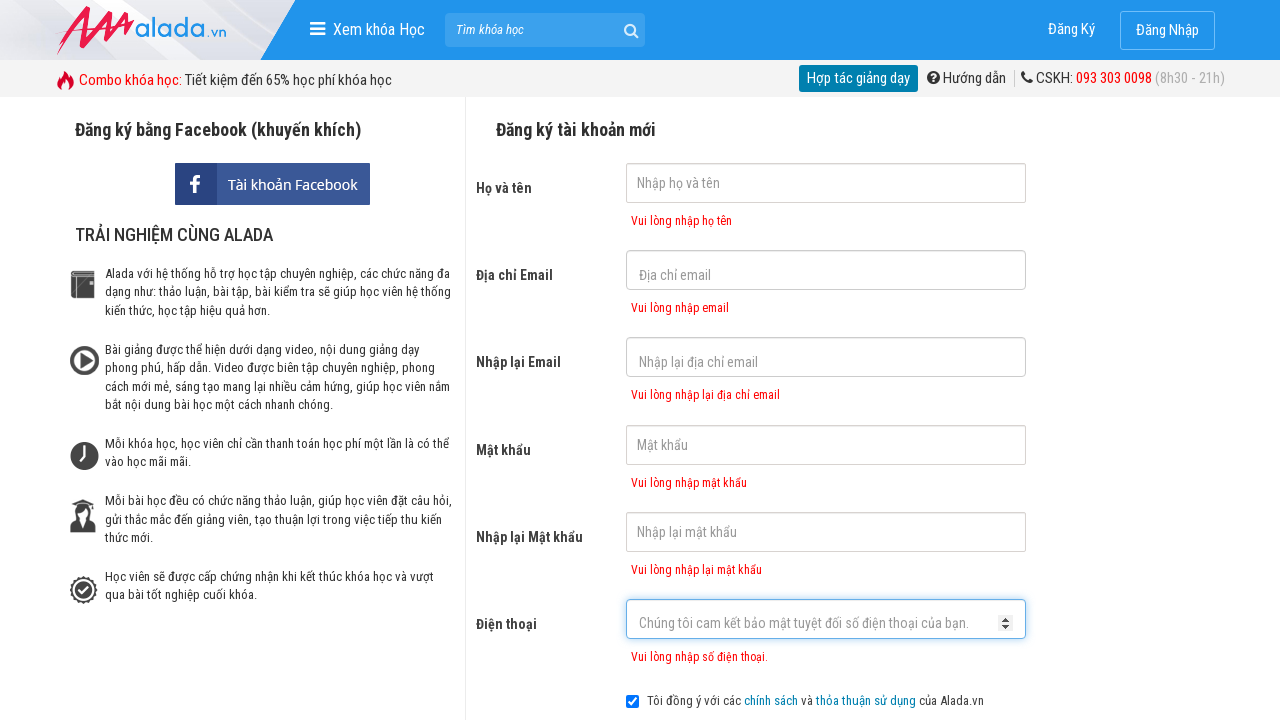

Email error message appeared
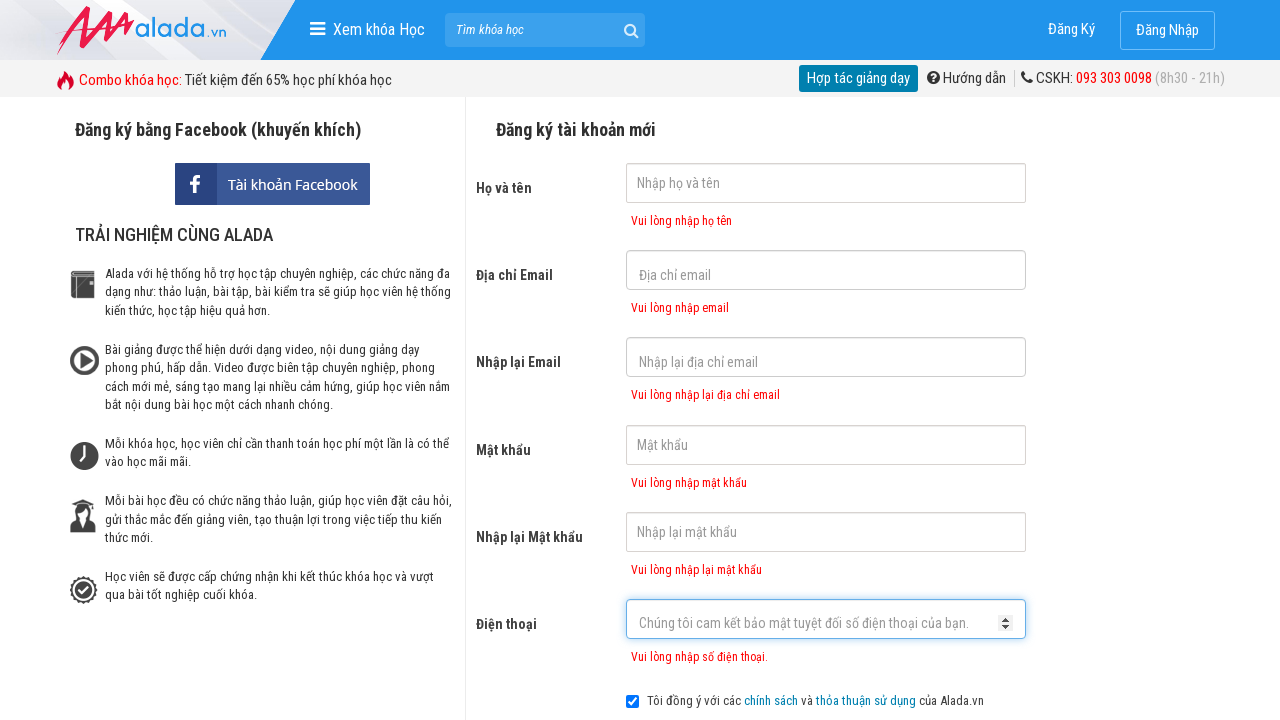

Confirm email error message appeared
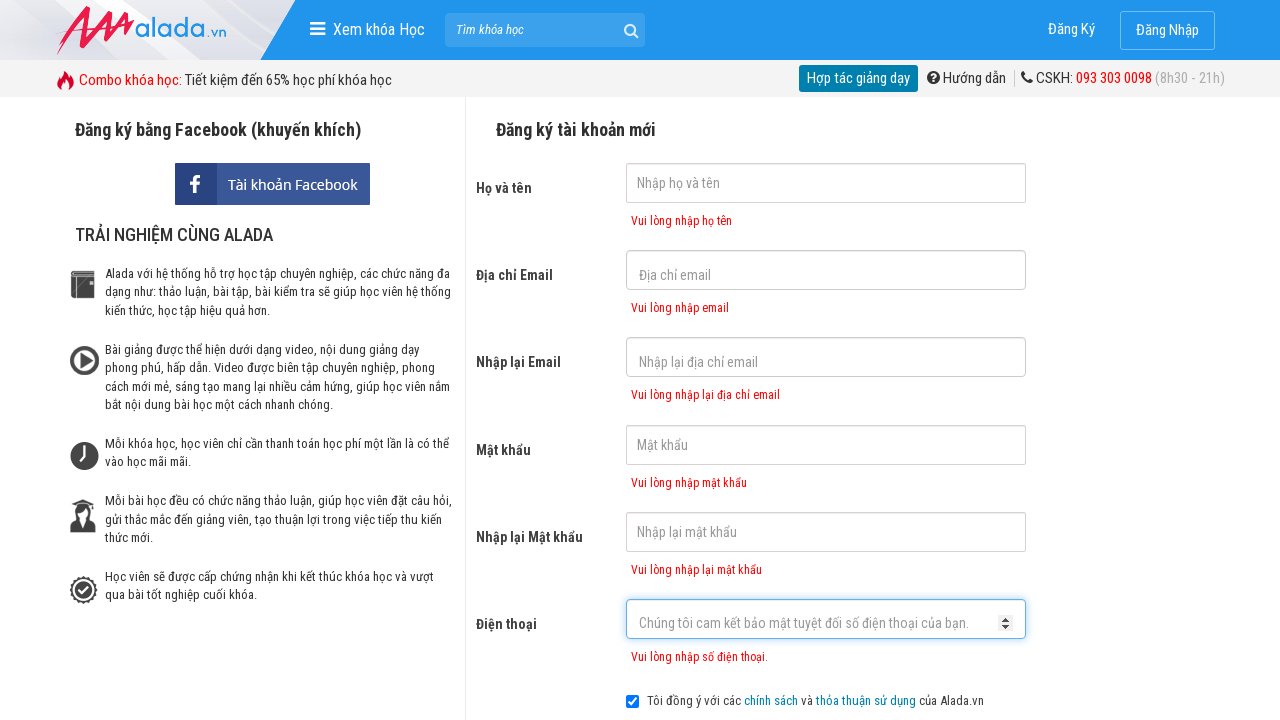

Password error message appeared
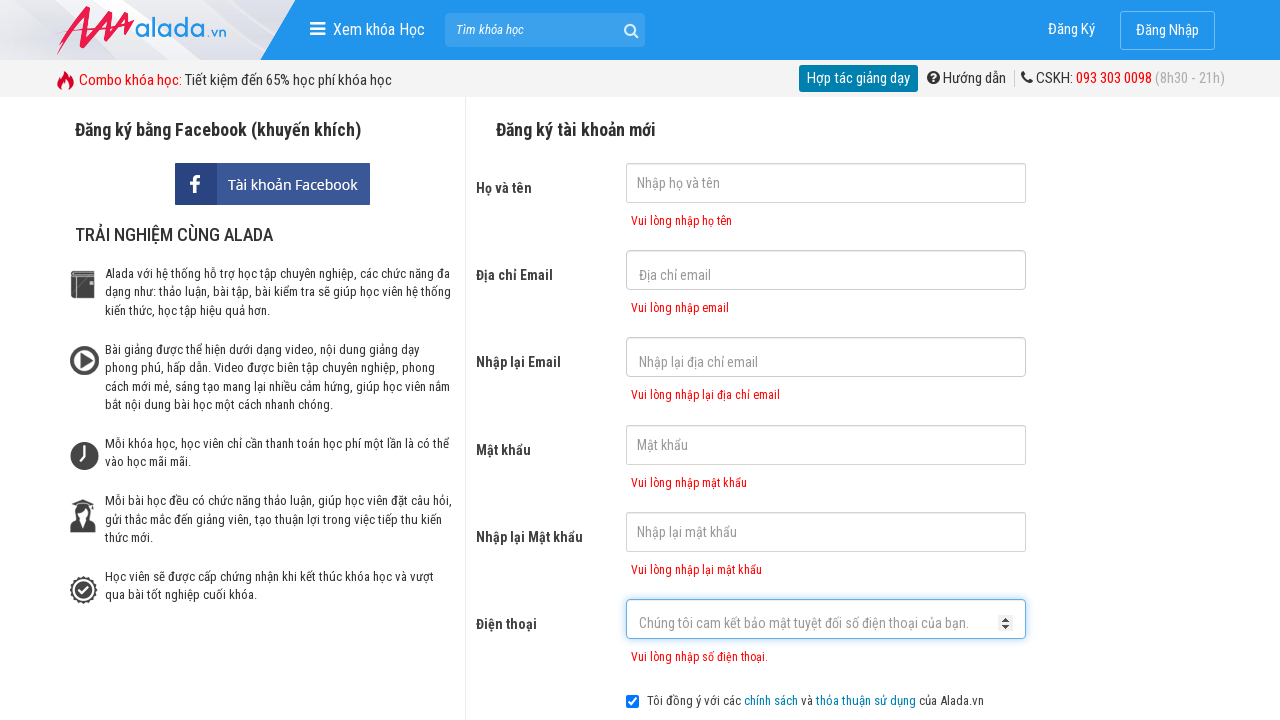

Confirm password error message appeared
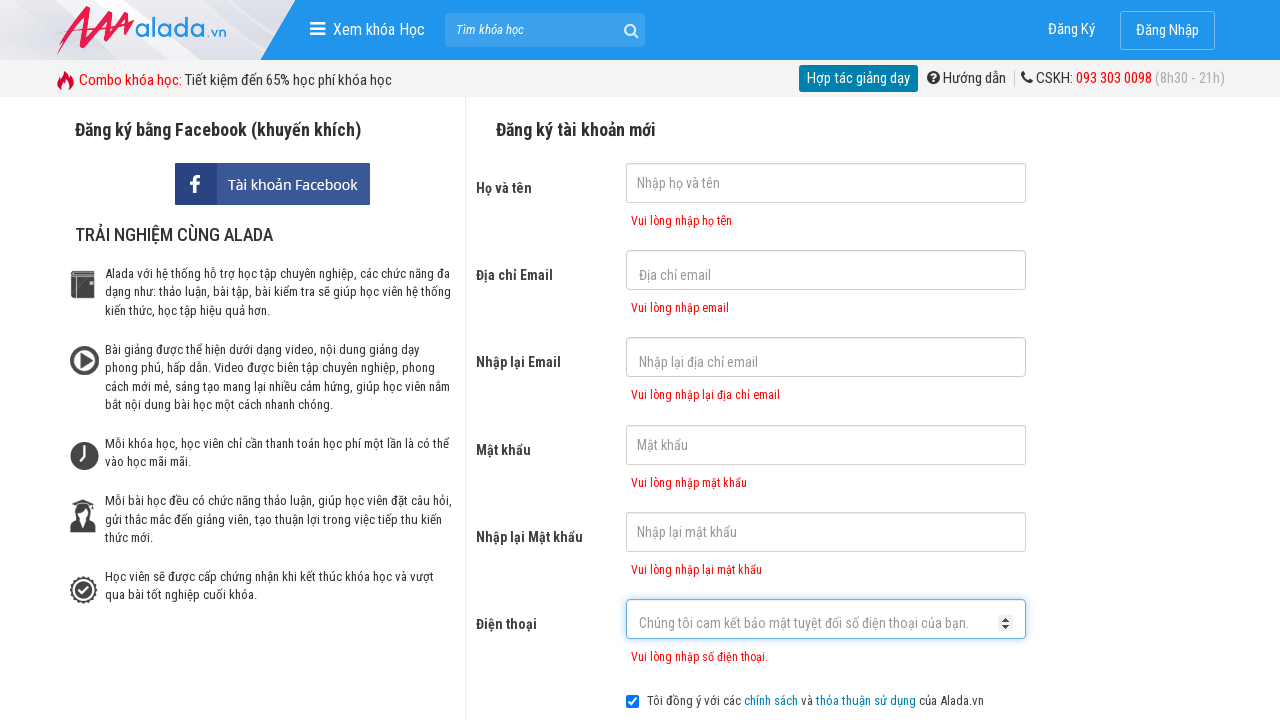

Phone error message appeared
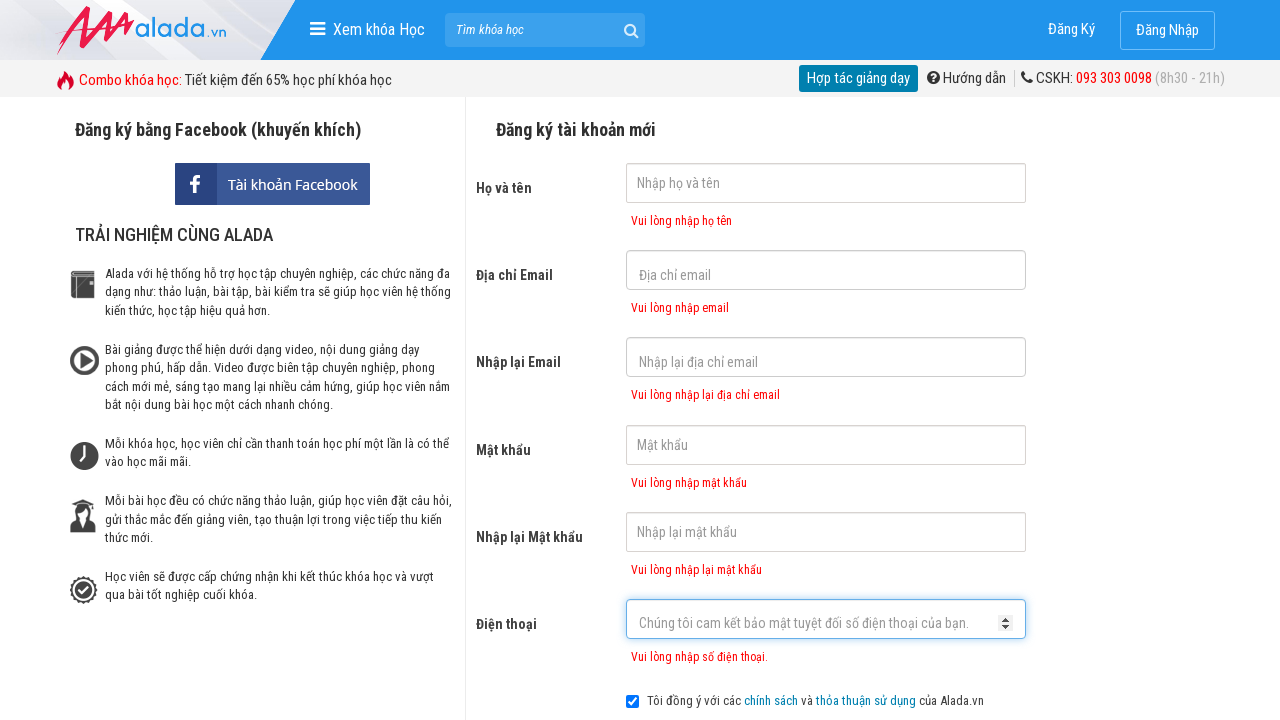

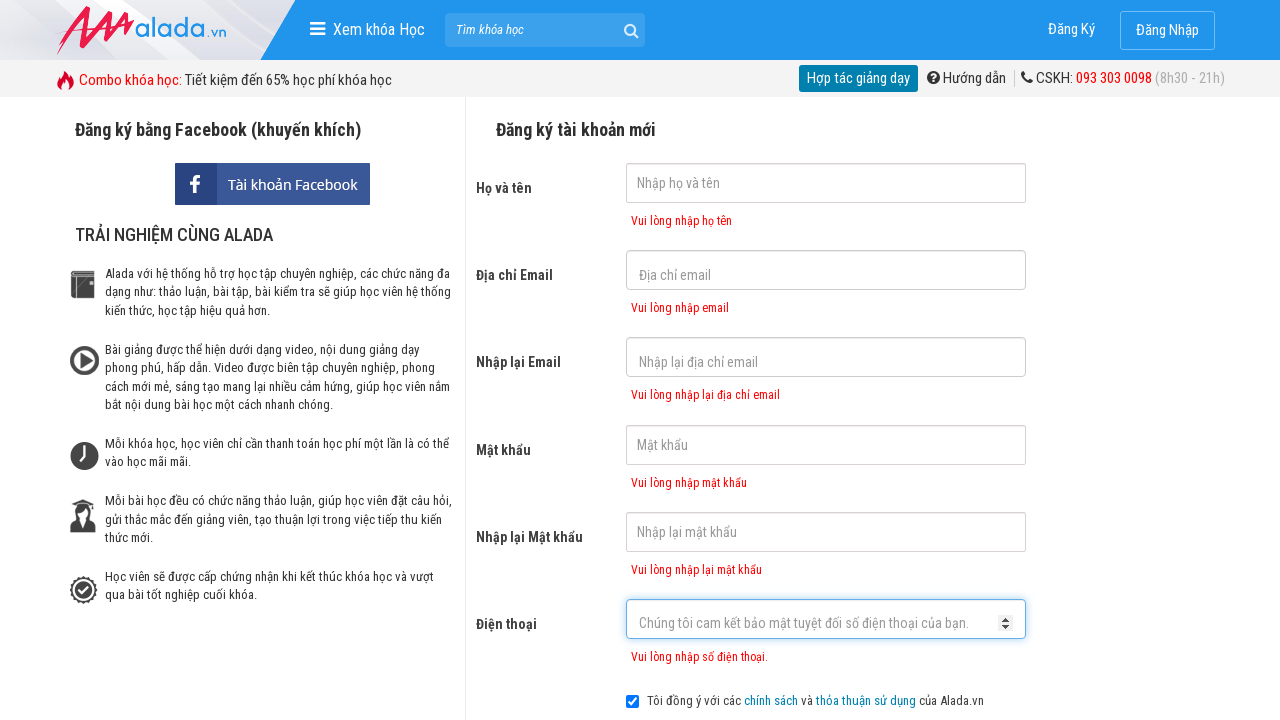